Tests browser window handling on DemoQA by navigating to the Browser Windows section, opening new tabs, switching between them, and verifying the functionality works correctly.

Starting URL: https://demoqa.com/

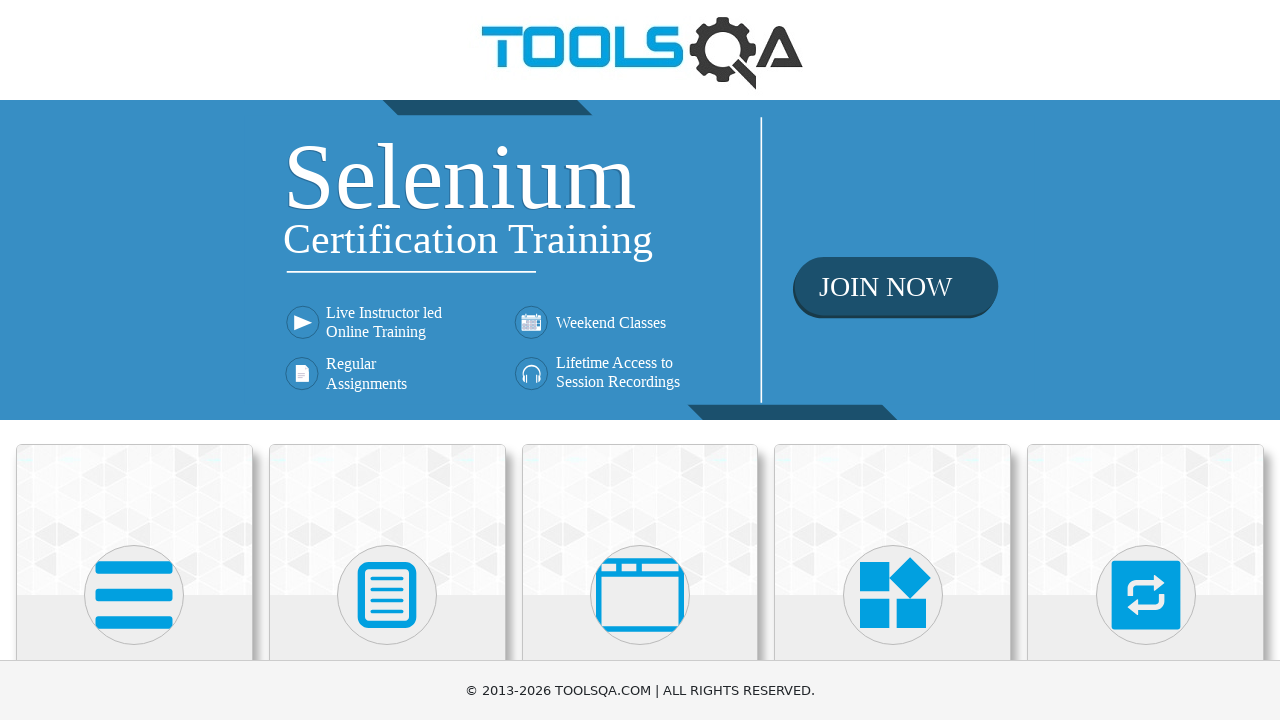

Scrolled down 360px to reveal 'Alerts, Frame & Windows' card
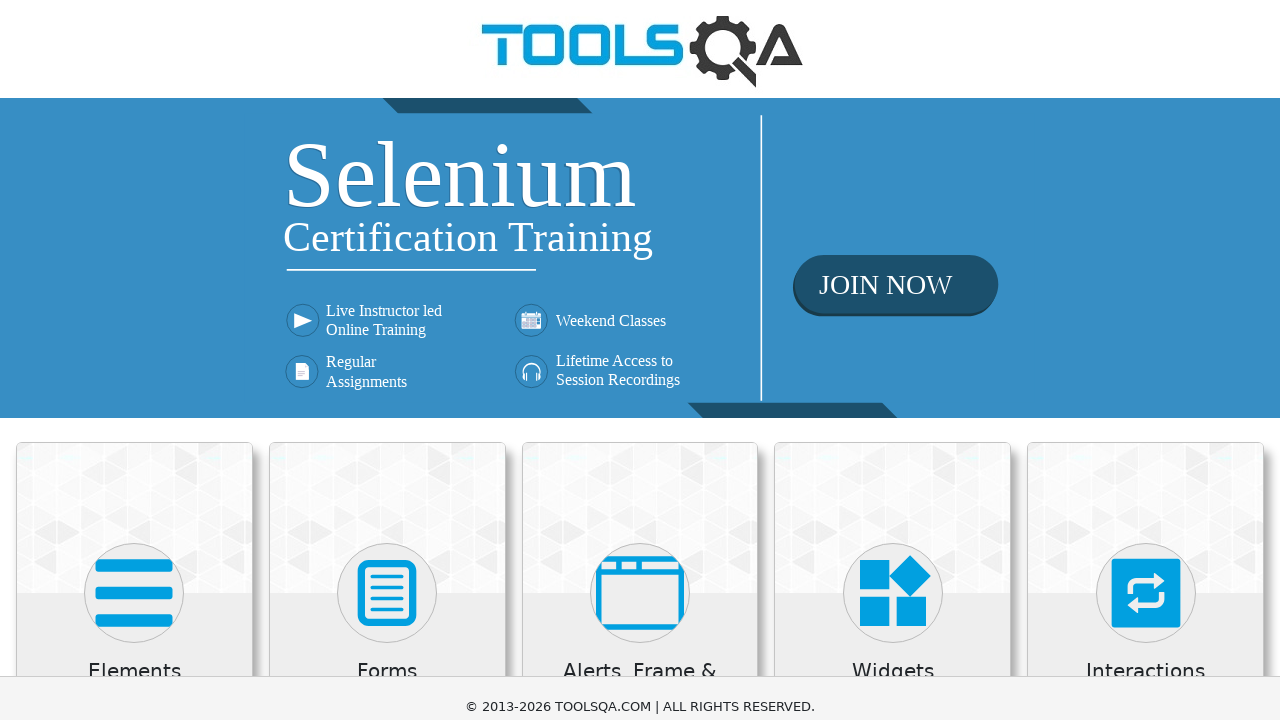

Clicked on 'Alerts, Frame & Windows' card at (640, 325) on xpath=//h5[text()='Alerts, Frame & Windows']
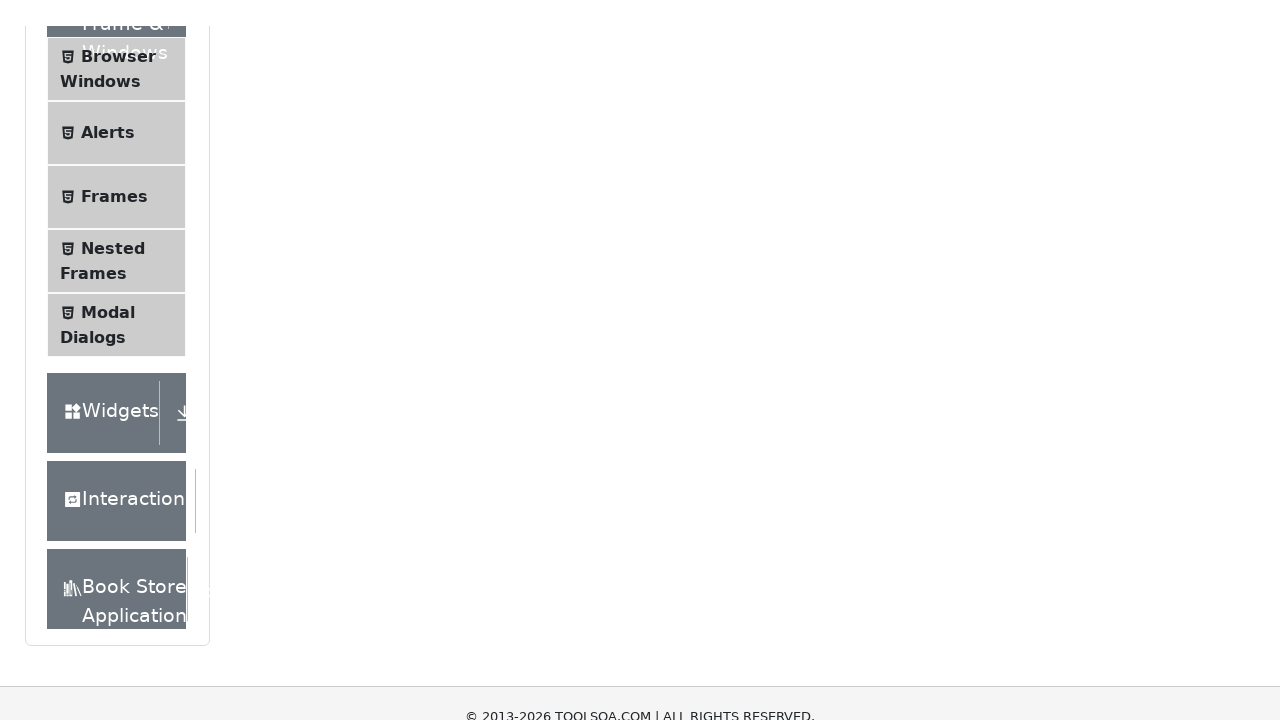

Clicked on 'Browser Windows' menu item at (118, 30) on xpath=//span[text()='Browser Windows']
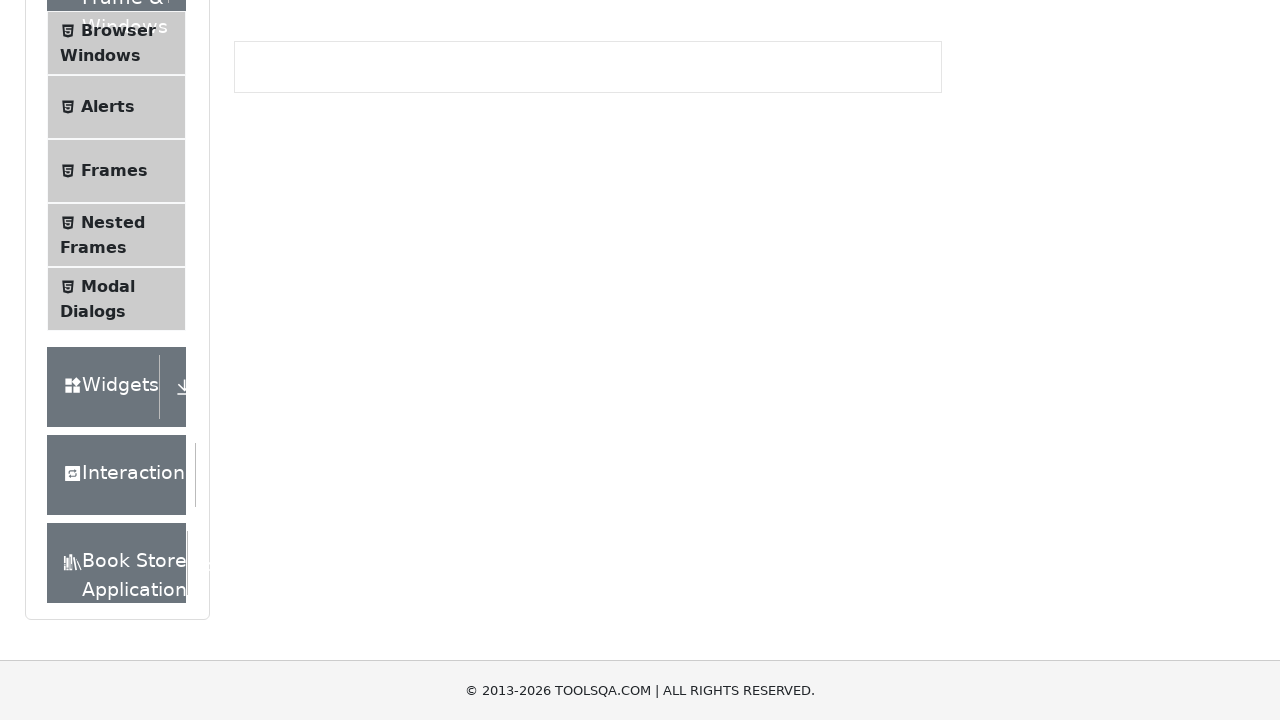

Browser Windows page loaded - 'New Tab' button is visible
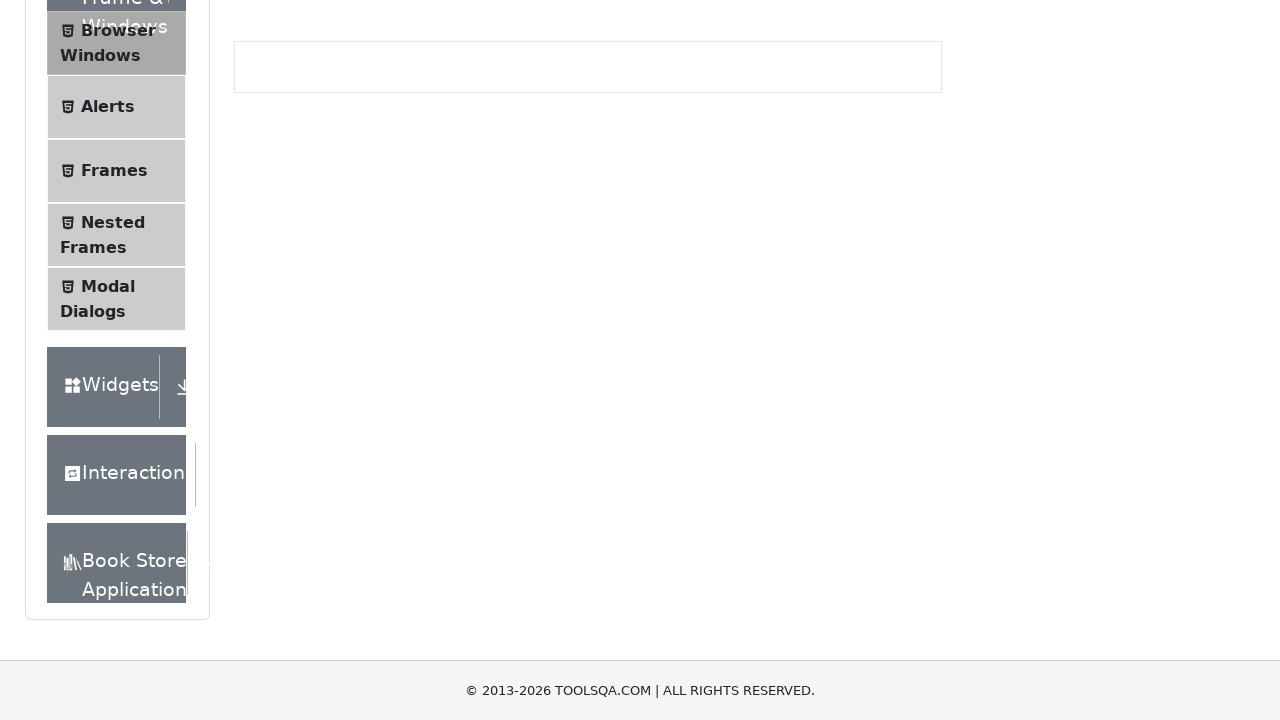

Clicked 'New Tab' button to open a new tab at (280, 242) on #tabButton
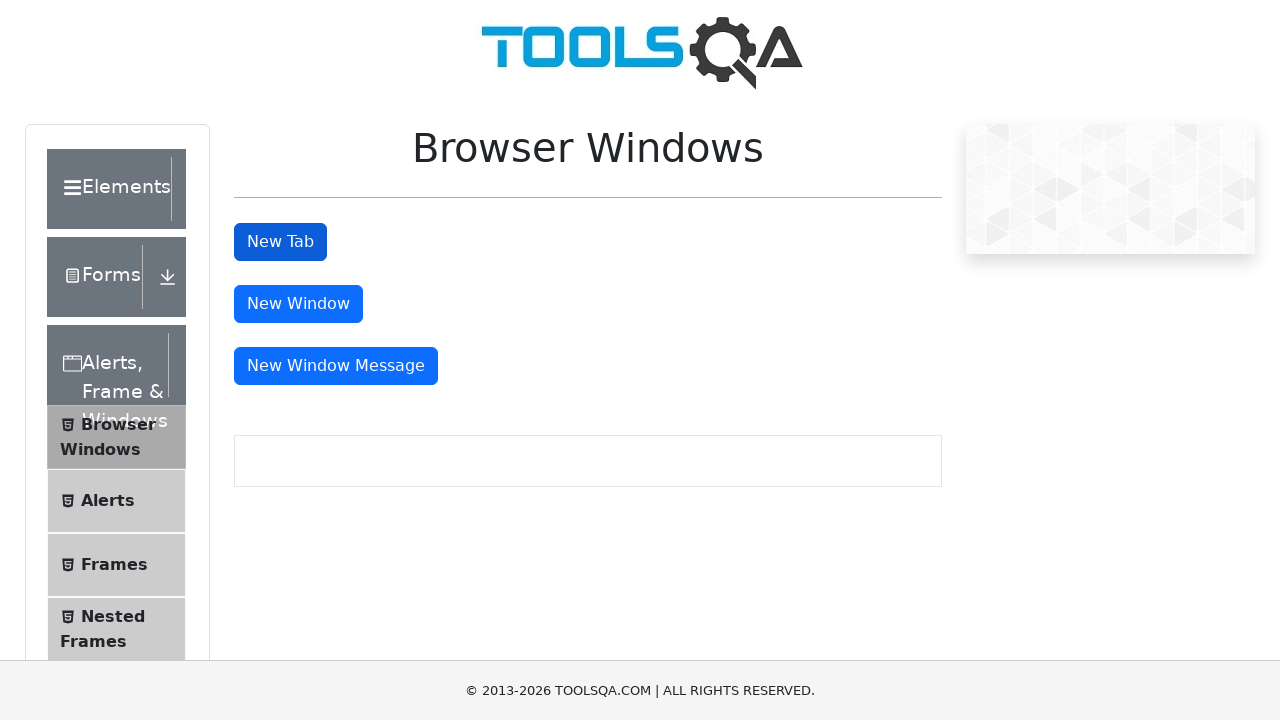

New tab opened and page loaded
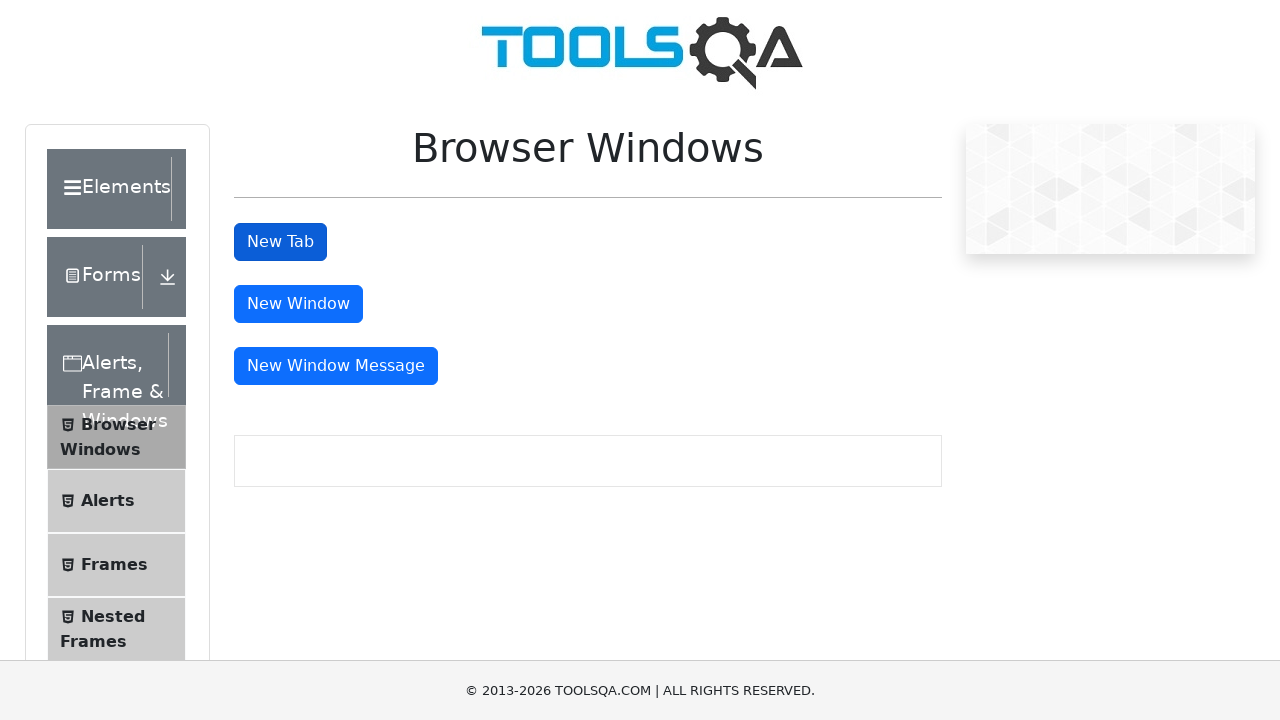

Closed the new tab
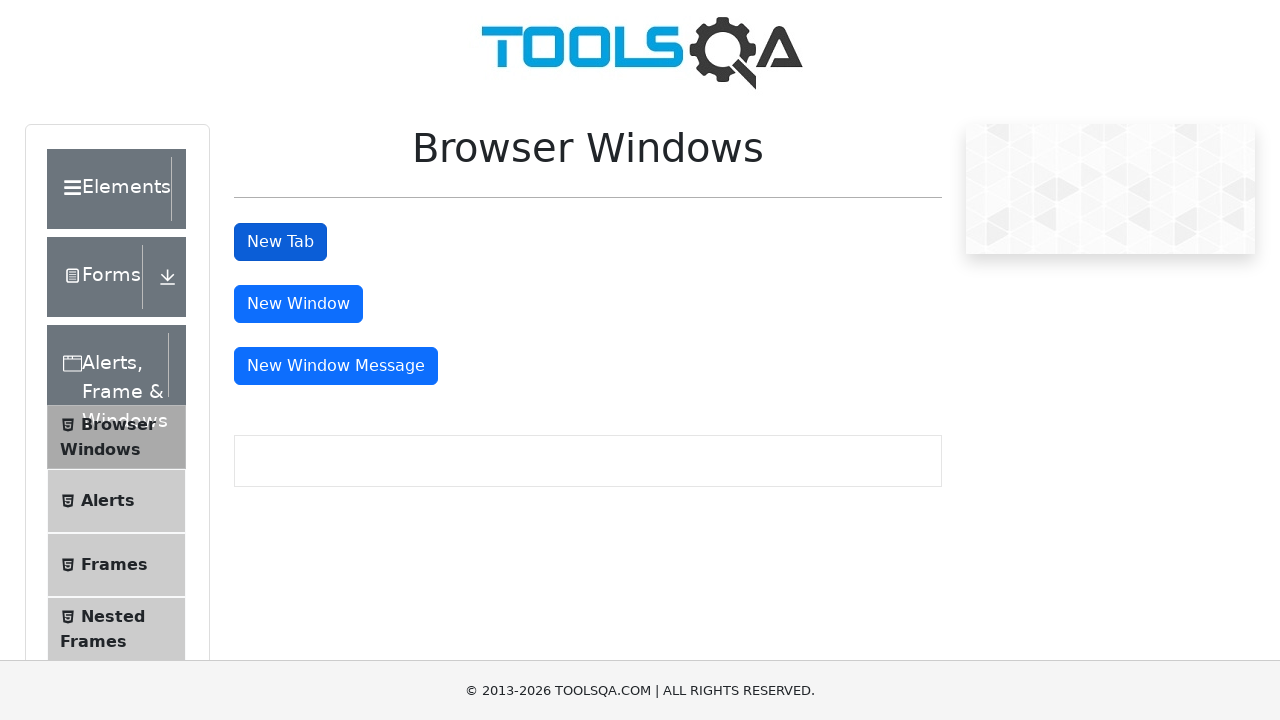

Clicked 'New Window' button to open a new window at (298, 304) on #windowButton
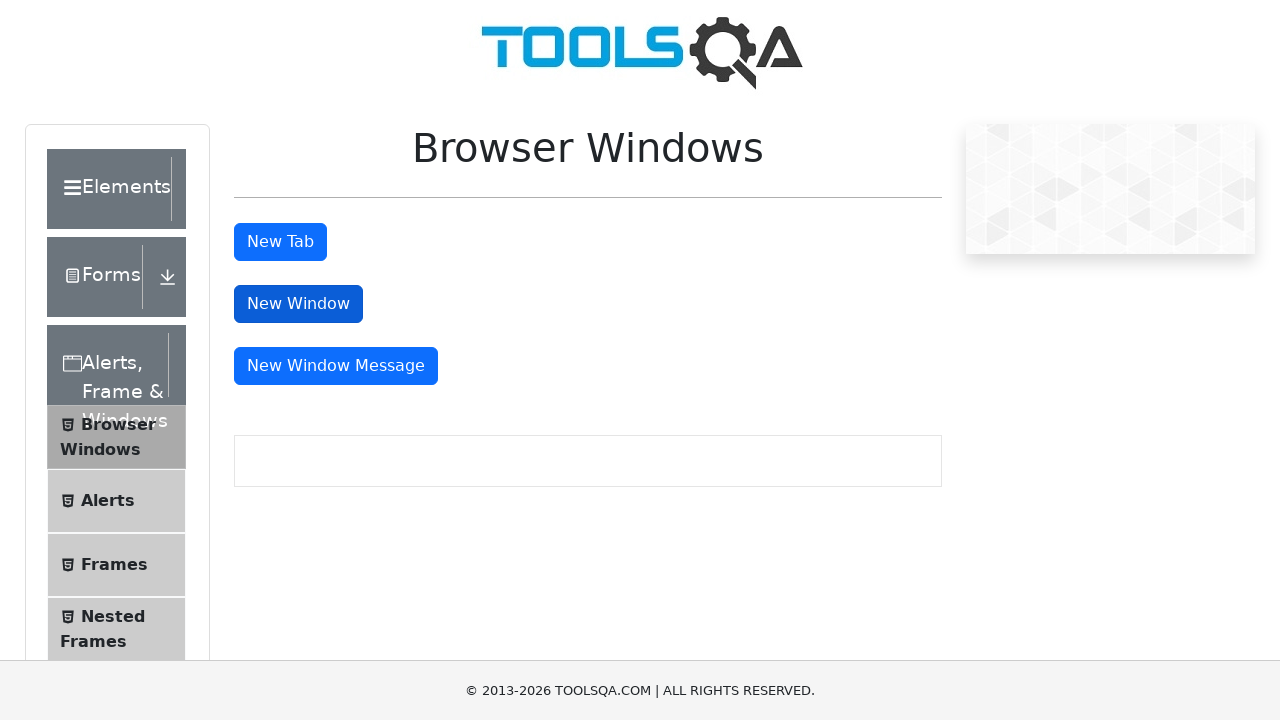

New window opened and page loaded
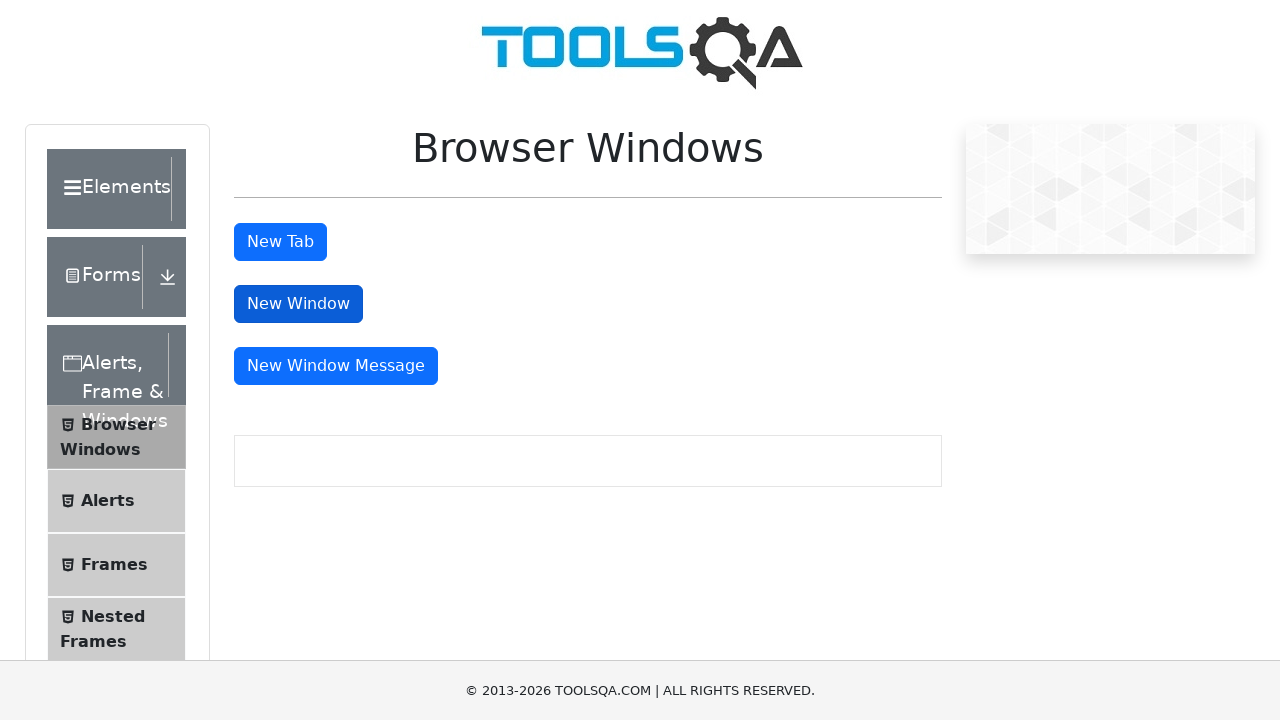

Closed the new window
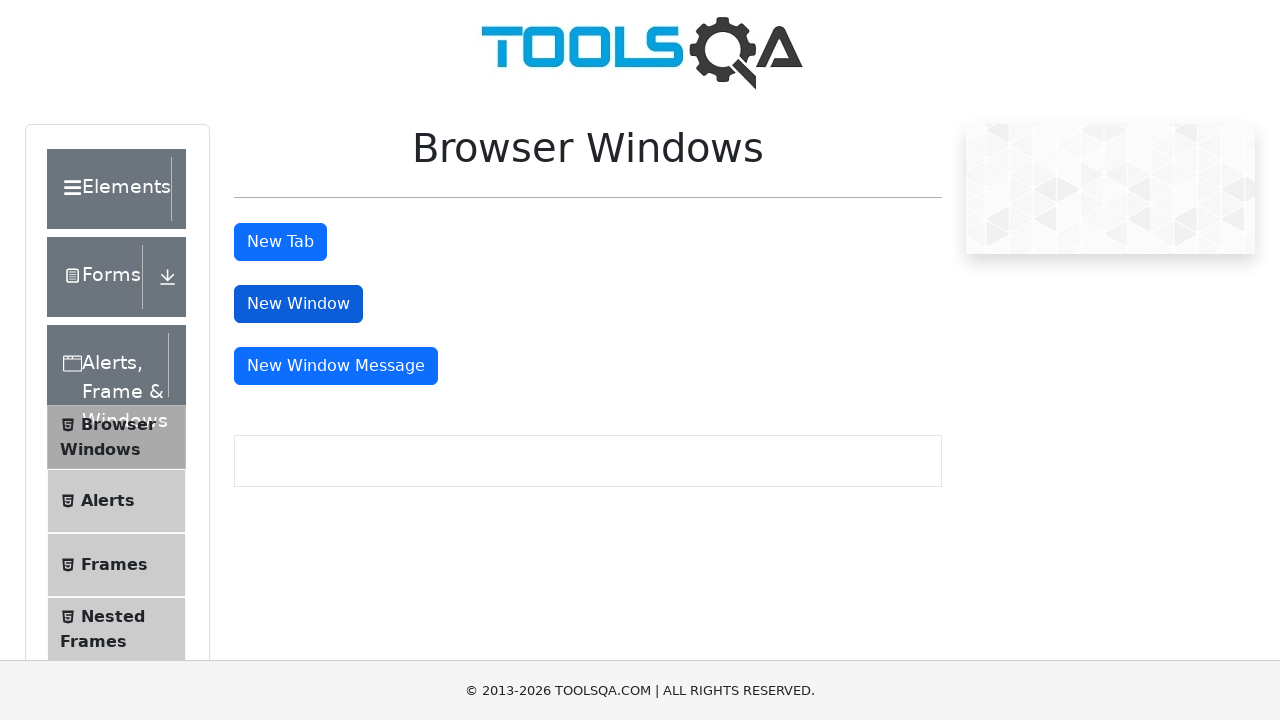

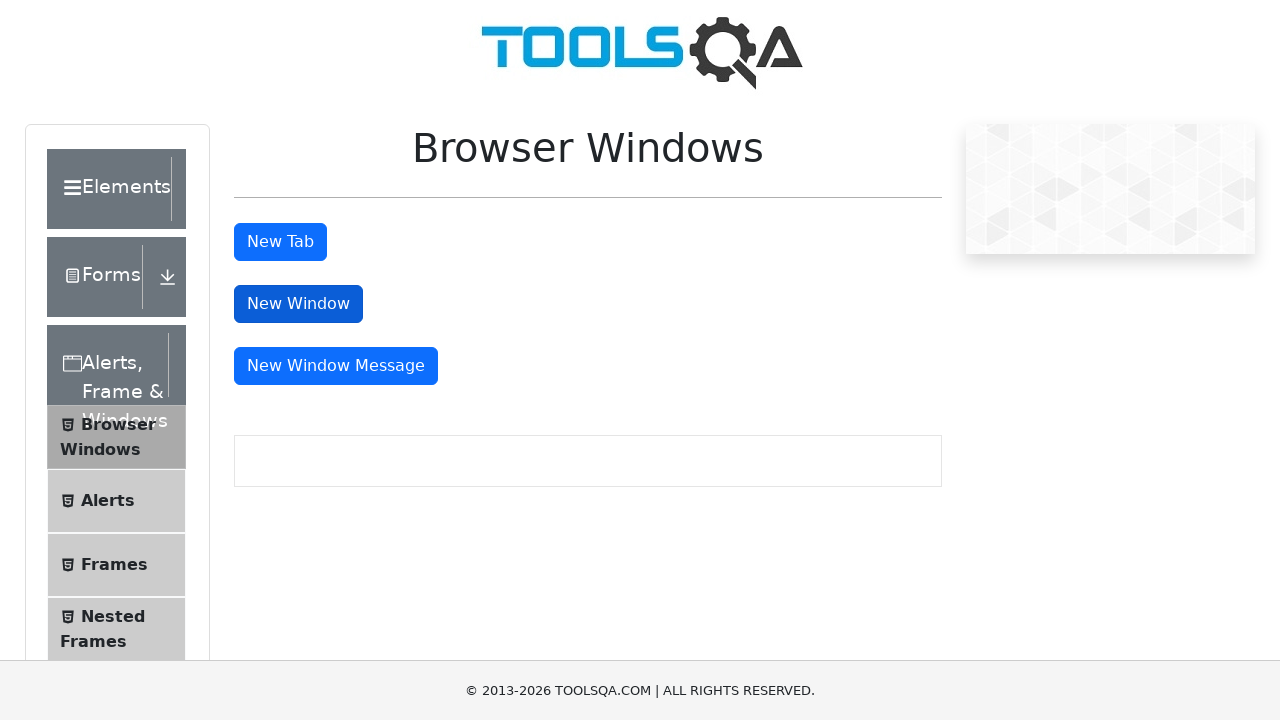